Tests dynamic page loading by clicking a Start button, waiting for a loading bar to complete, and verifying that the "Hello World!" finish text appears.

Starting URL: http://the-internet.herokuapp.com/dynamic_loading/2

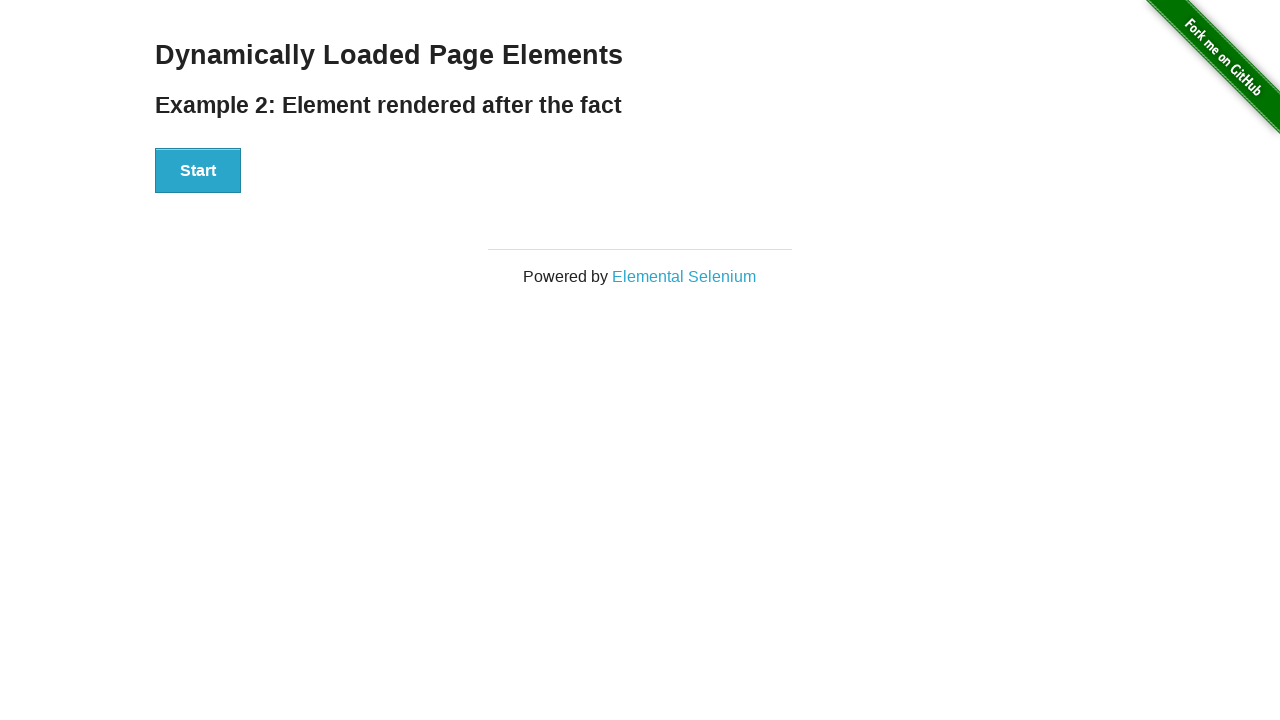

Clicked the Start button to initiate dynamic loading at (198, 171) on #start button
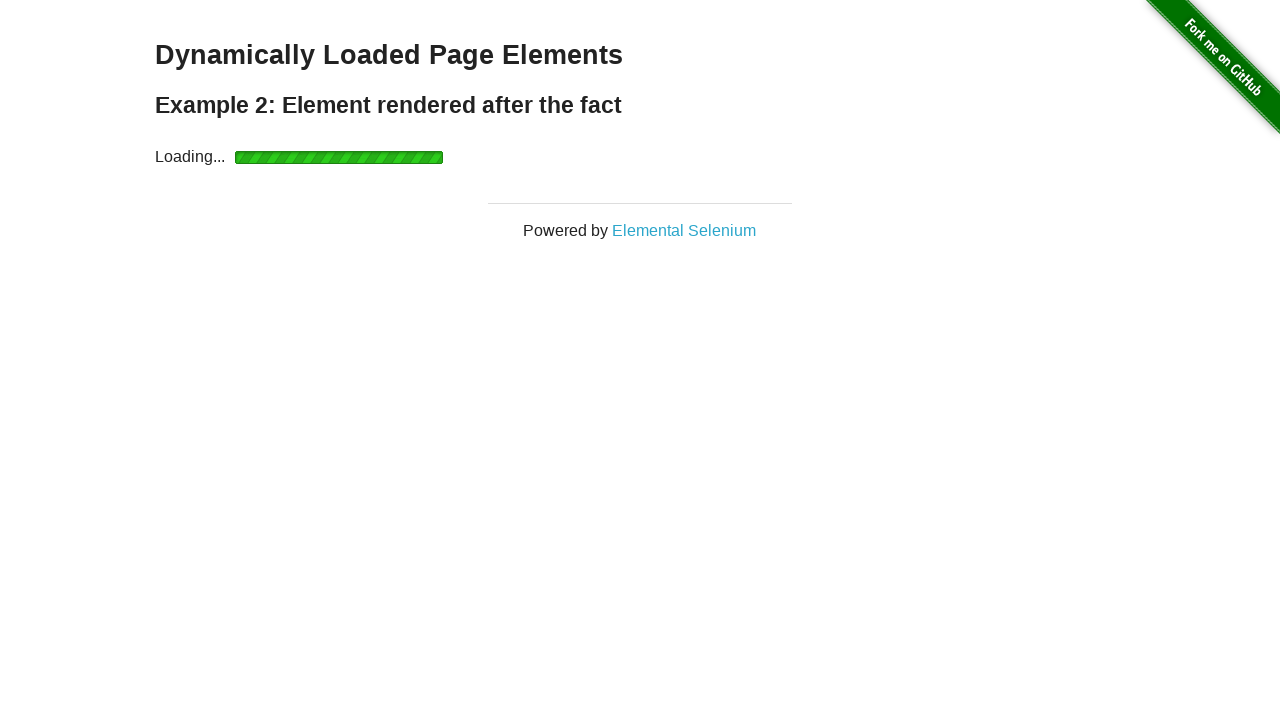

Loading bar completed and 'Hello World!' finish text appeared
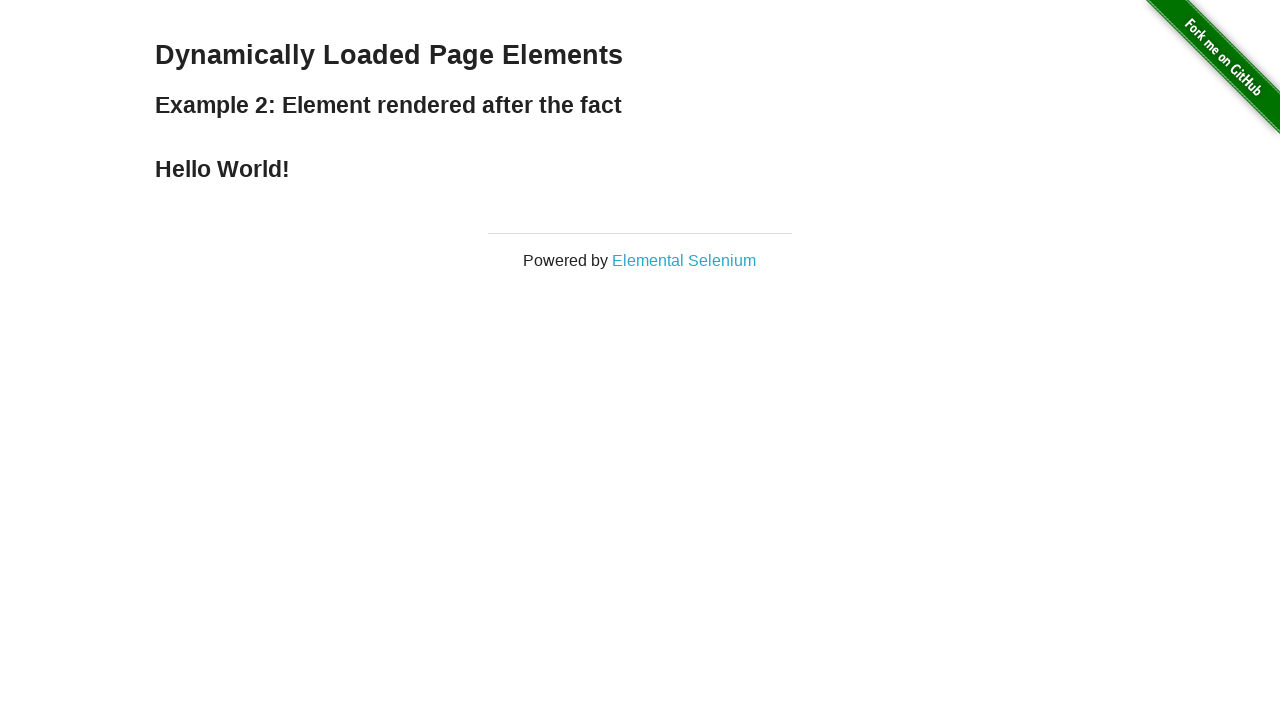

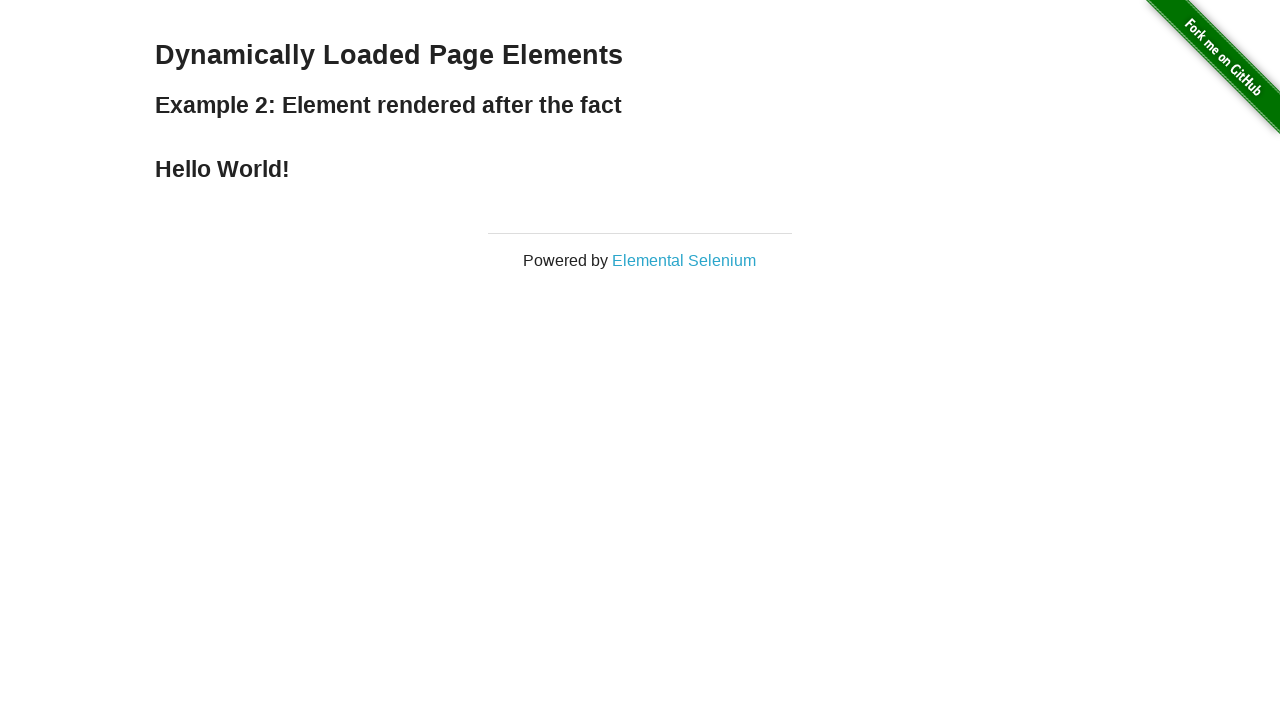